Tests a form submission by filling in full name, email, current address, and permanent address fields, then clicking submit

Starting URL: https://demoqa.com/text-box

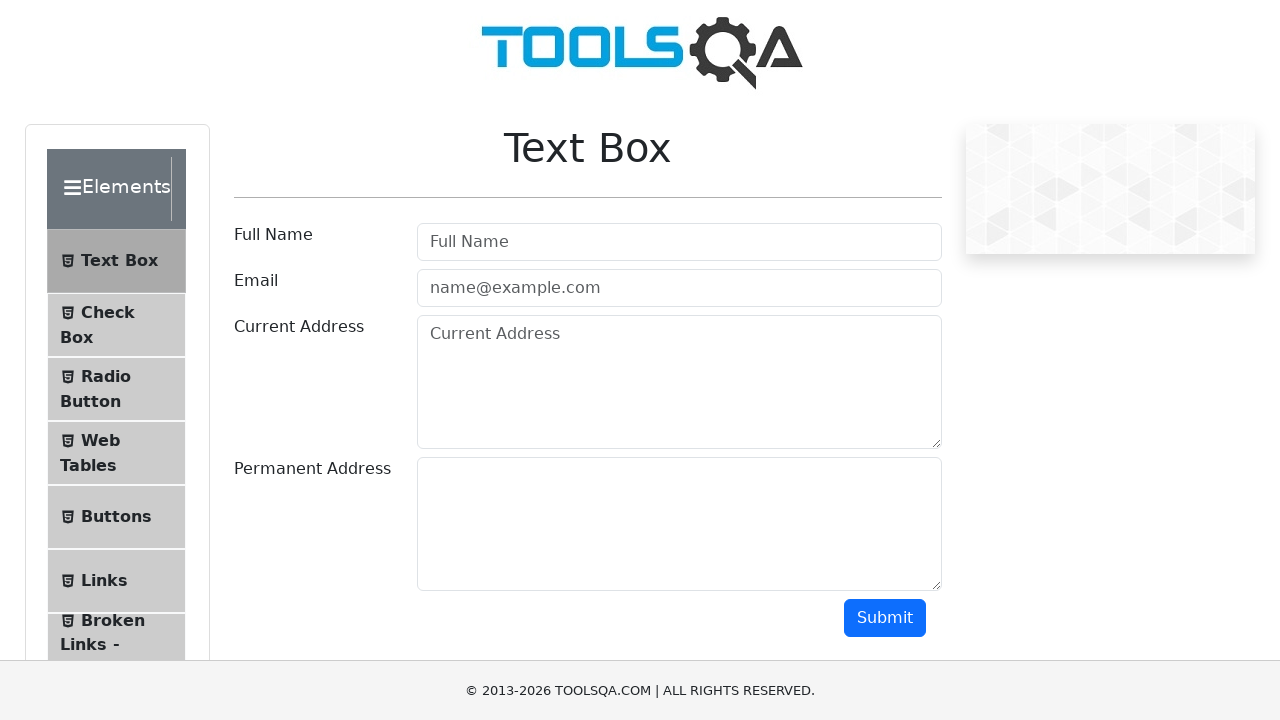

Filled full name field with 'John Smith' on #userName
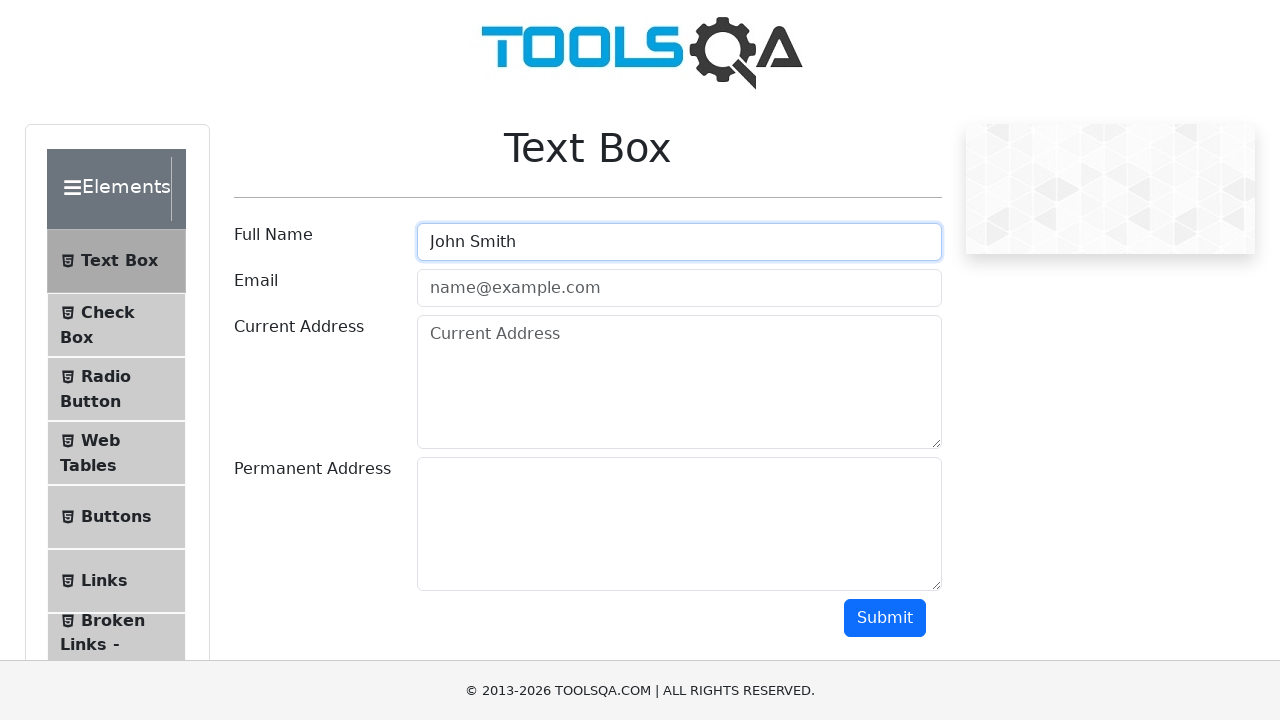

Filled email field with 'john.smith@example.com' on #userEmail
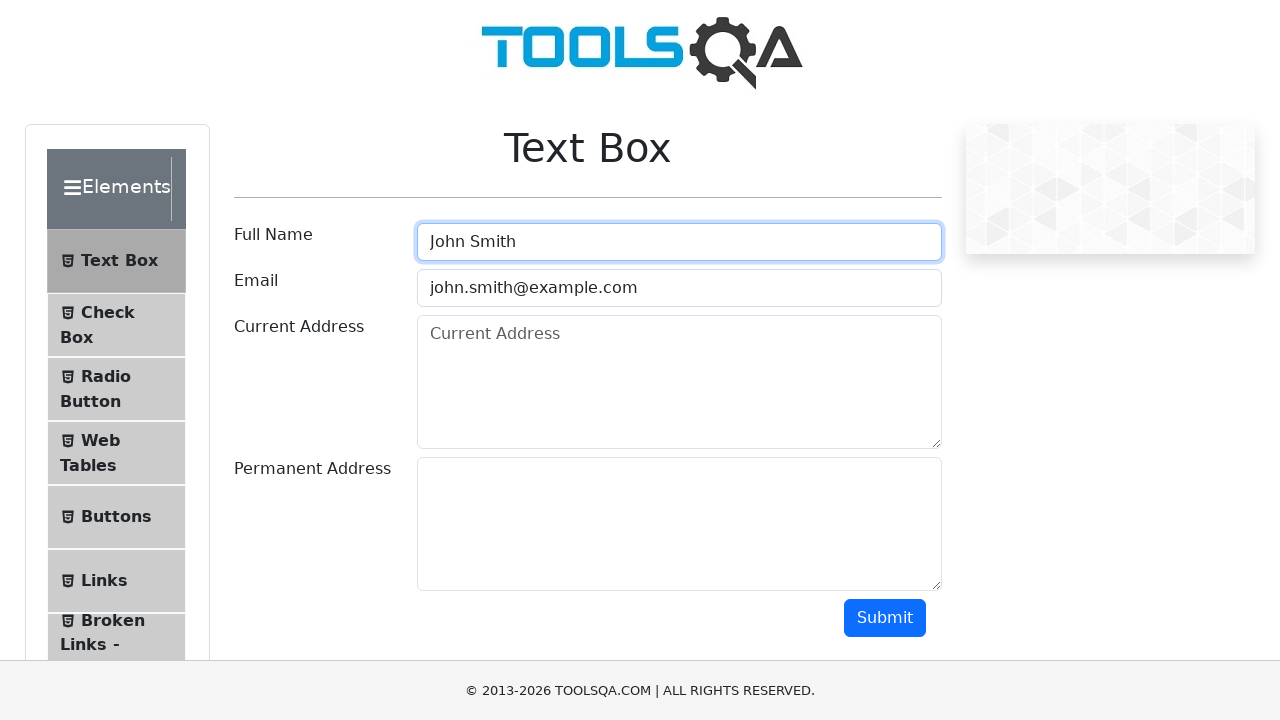

Filled current address field with '123 Main Street, Apt 4B' on #currentAddress
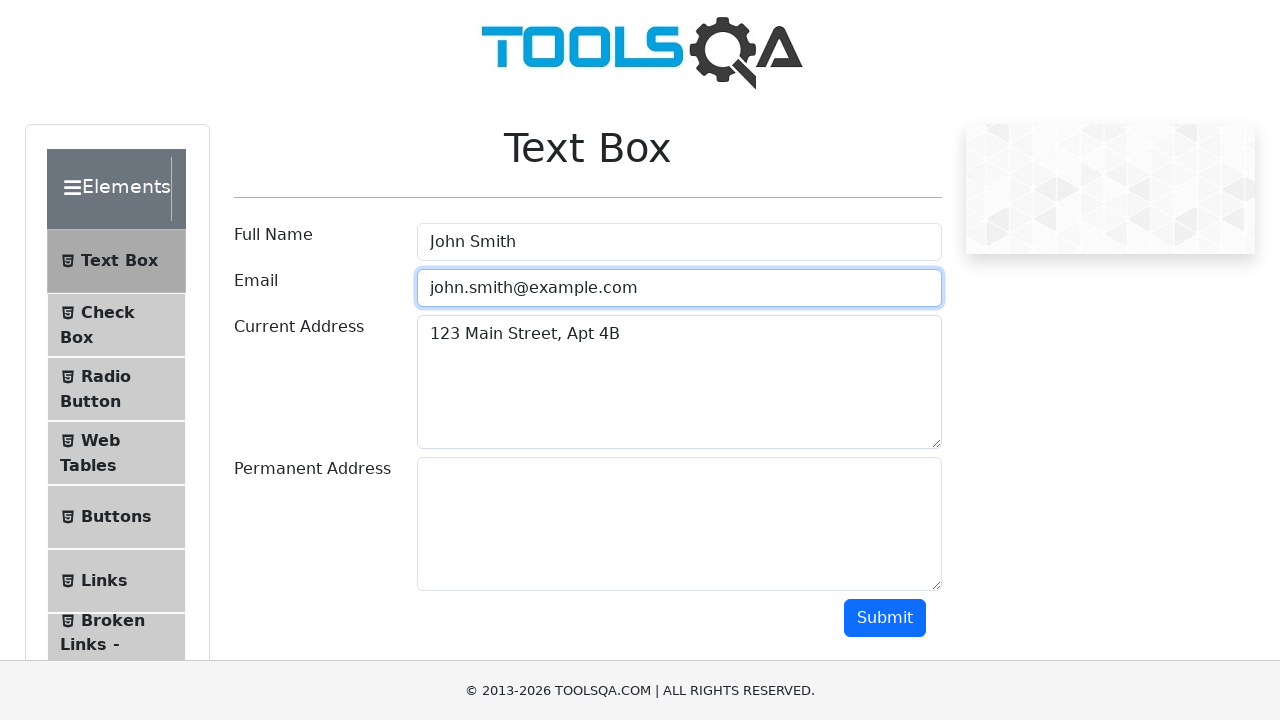

Filled permanent address field with '456 Oak Avenue' on #permanentAddress
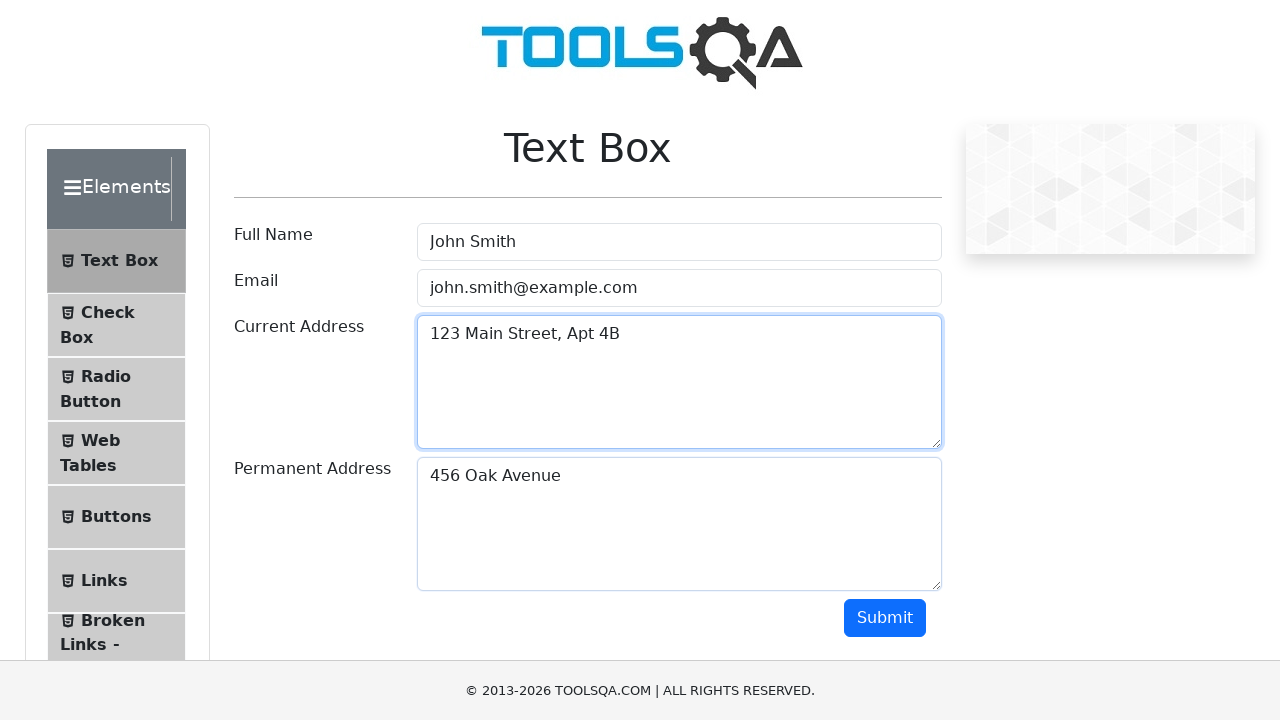

Clicked submit button to submit form at (885, 618) on #submit
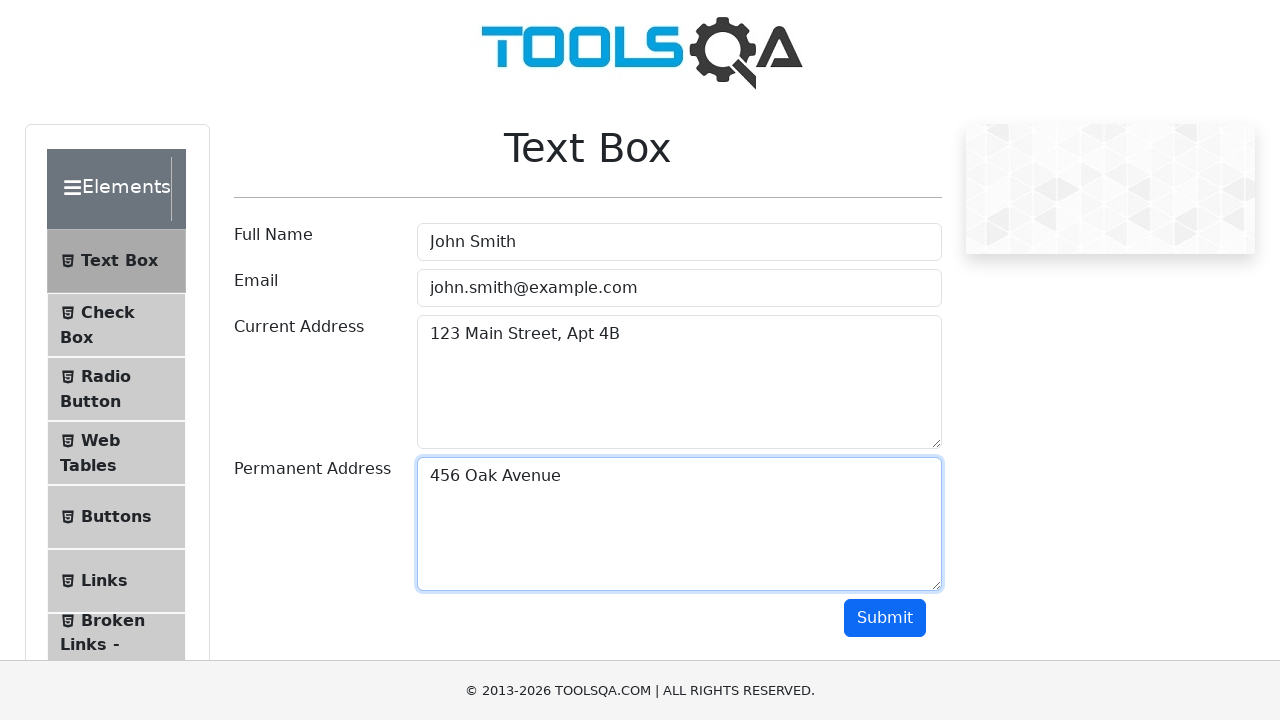

Waited for form submission to complete
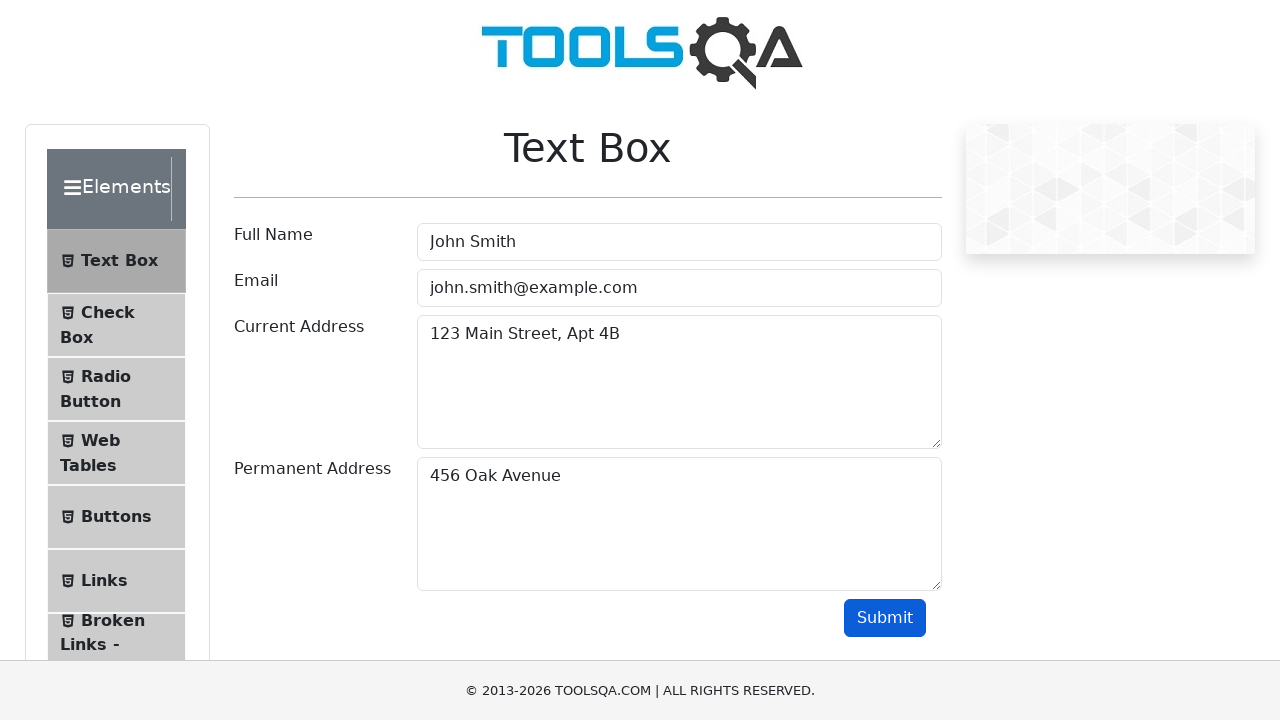

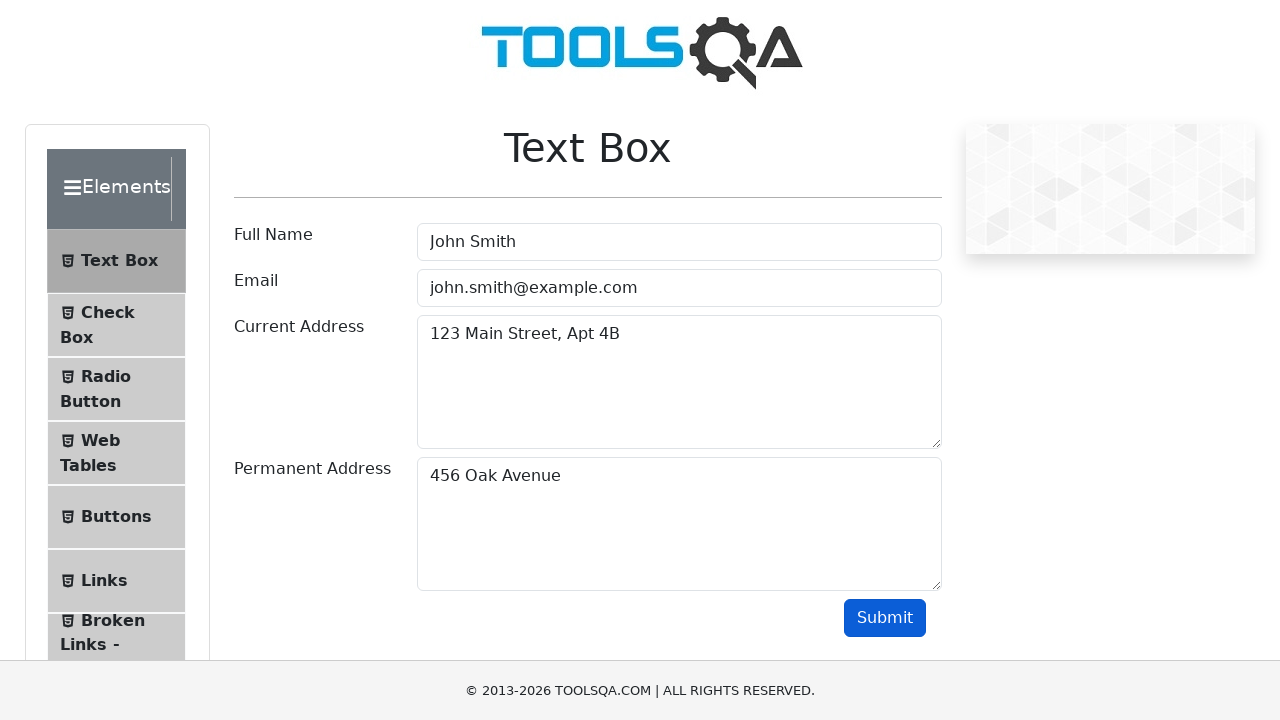